Navigates to Manta.com business directory homepage, then navigates to WhitePages business listings for doctors in New Orleans, LA to verify both pages load successfully.

Starting URL: https://www.manta.com/

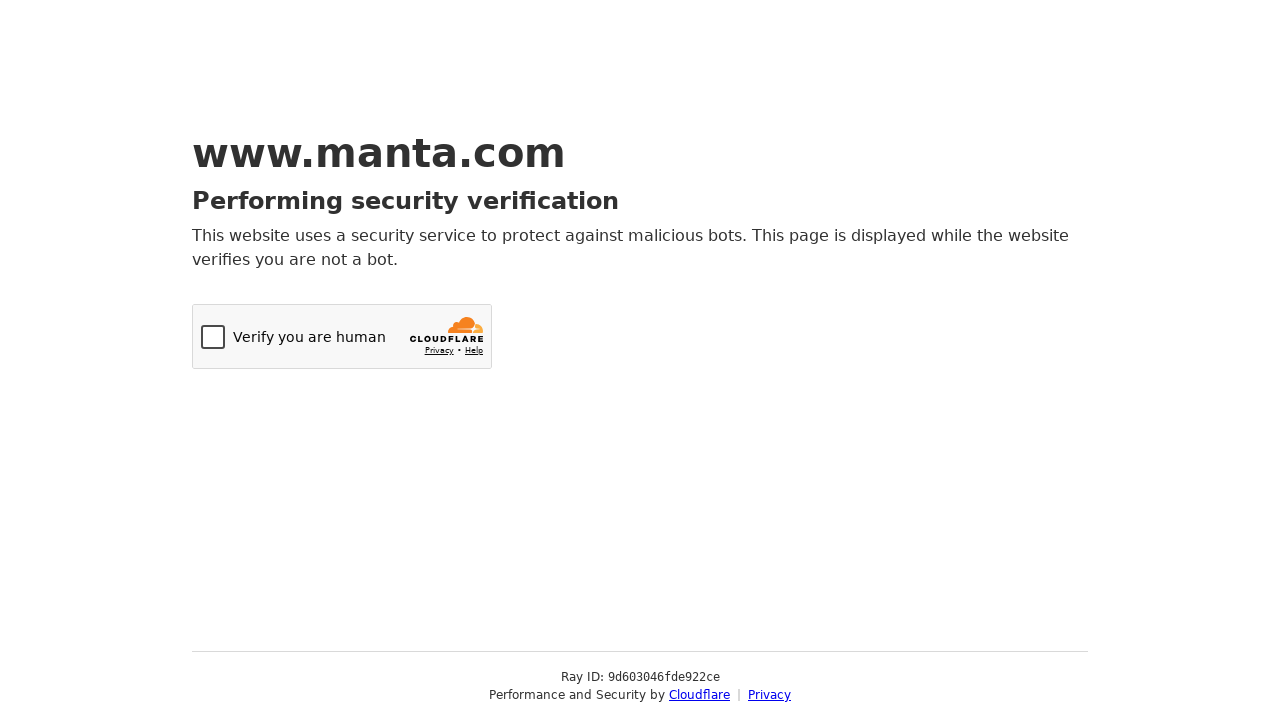

Manta.com homepage loaded successfully
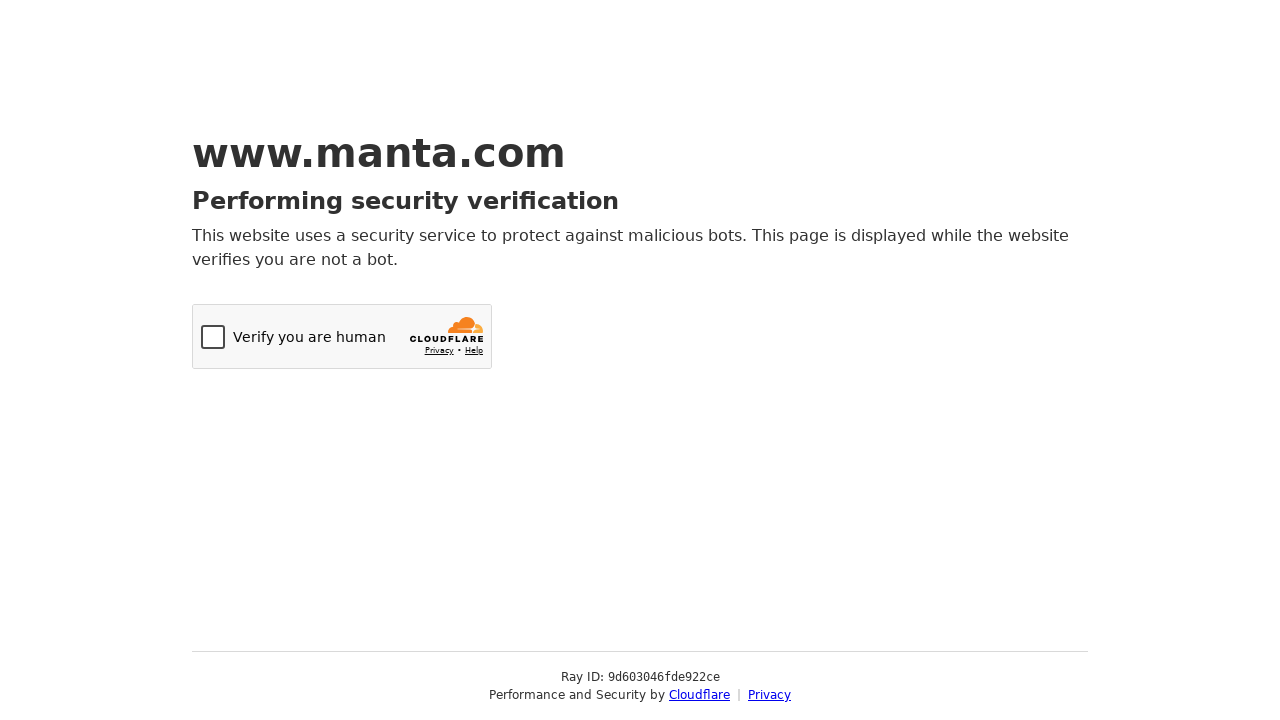

Navigated to WhitePages business listings for doctors in New Orleans, LA
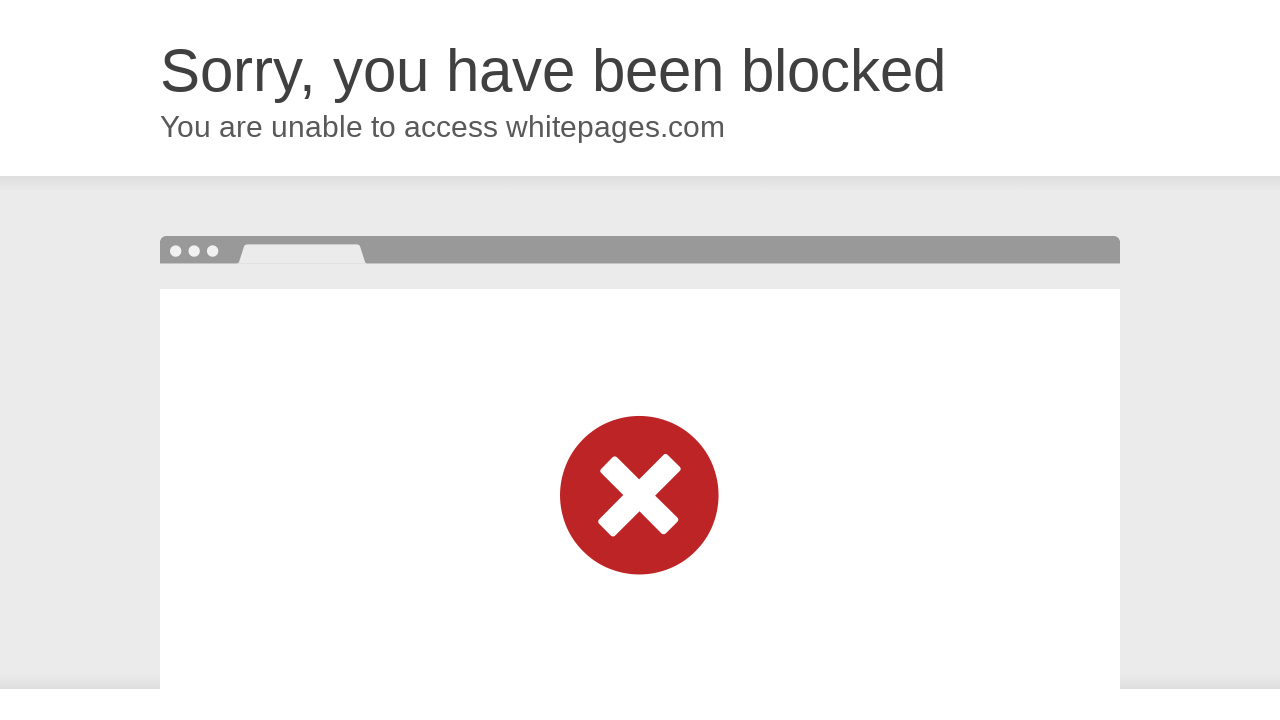

WhitePages business listings page loaded successfully
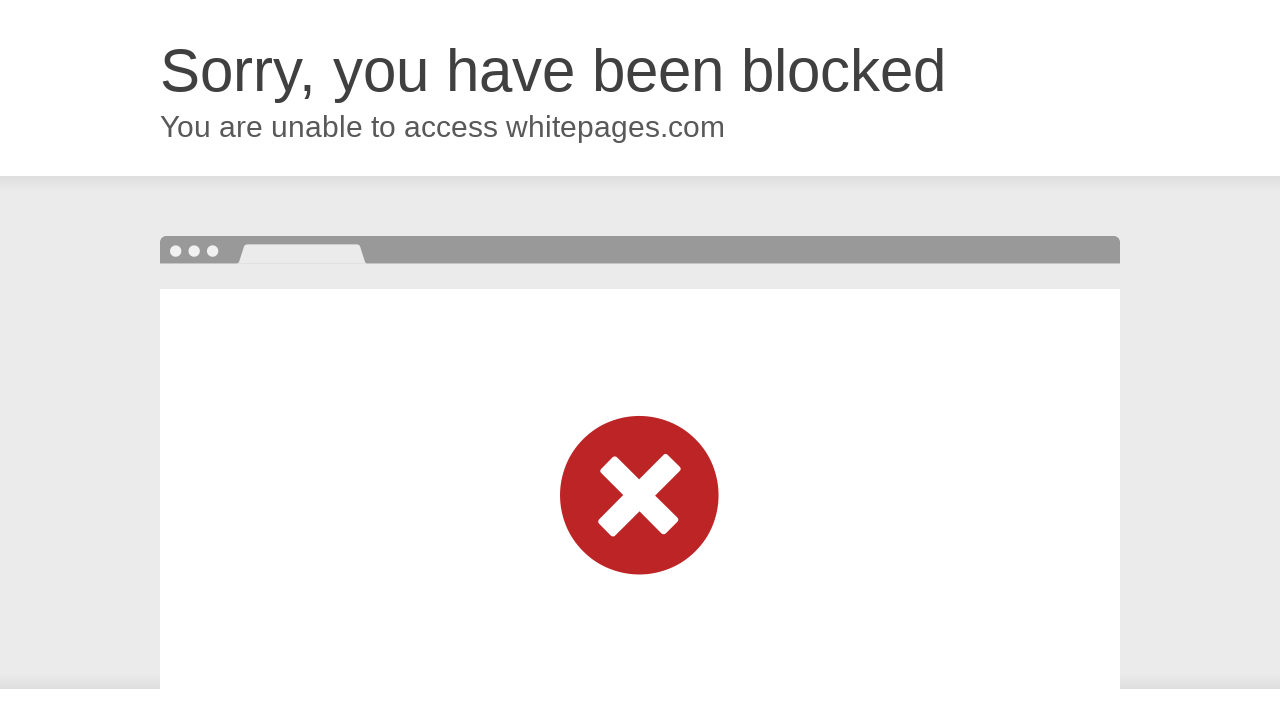

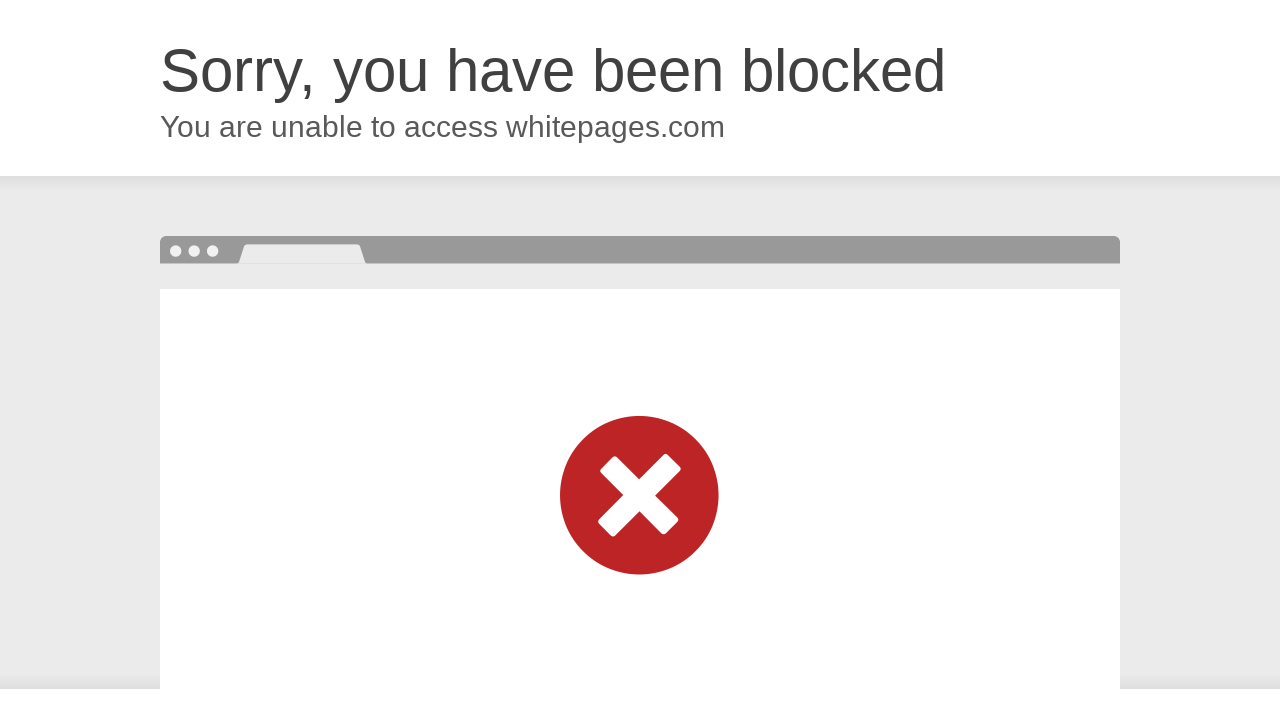